Tests Google Translate functionality by entering Japanese text and retrieving the English translation

Starting URL: https://translate.google.com/?sl=ja&tl=en&op=translate

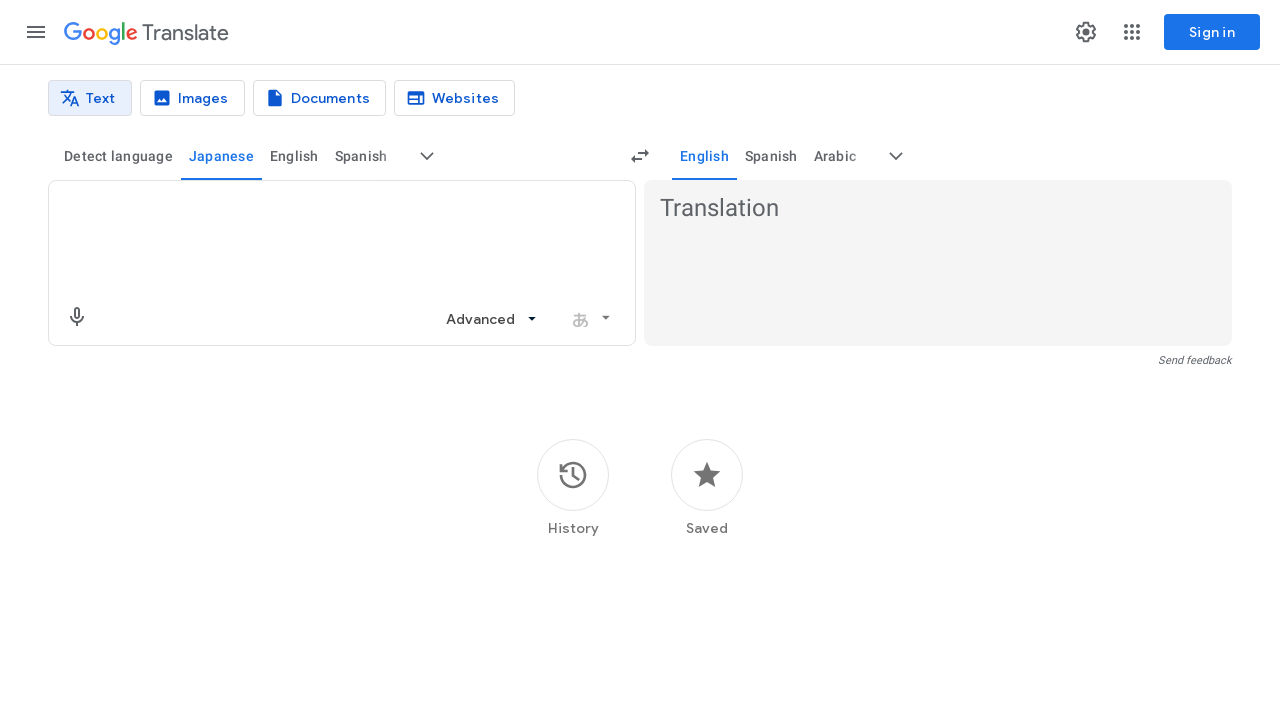

Filled source text area with Japanese text 'こんにちは世界' on //textarea[@aria-label="Source text"]
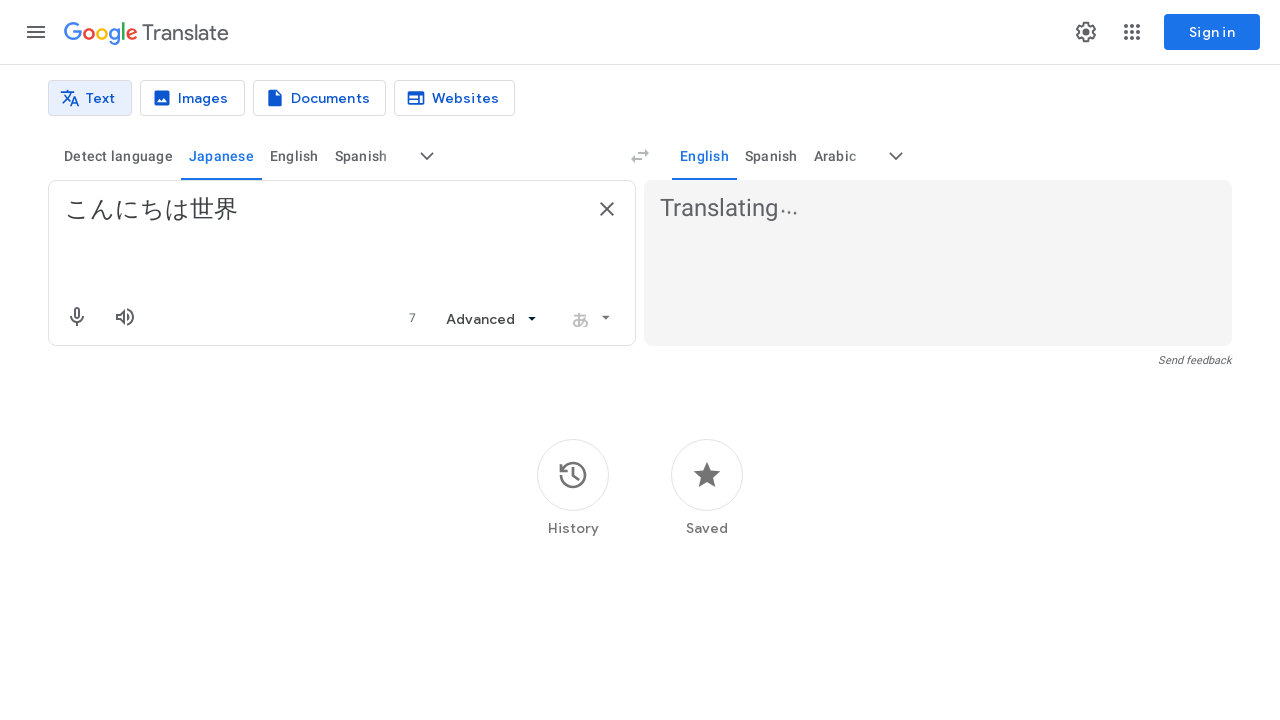

Waited 5 seconds for translation to appear
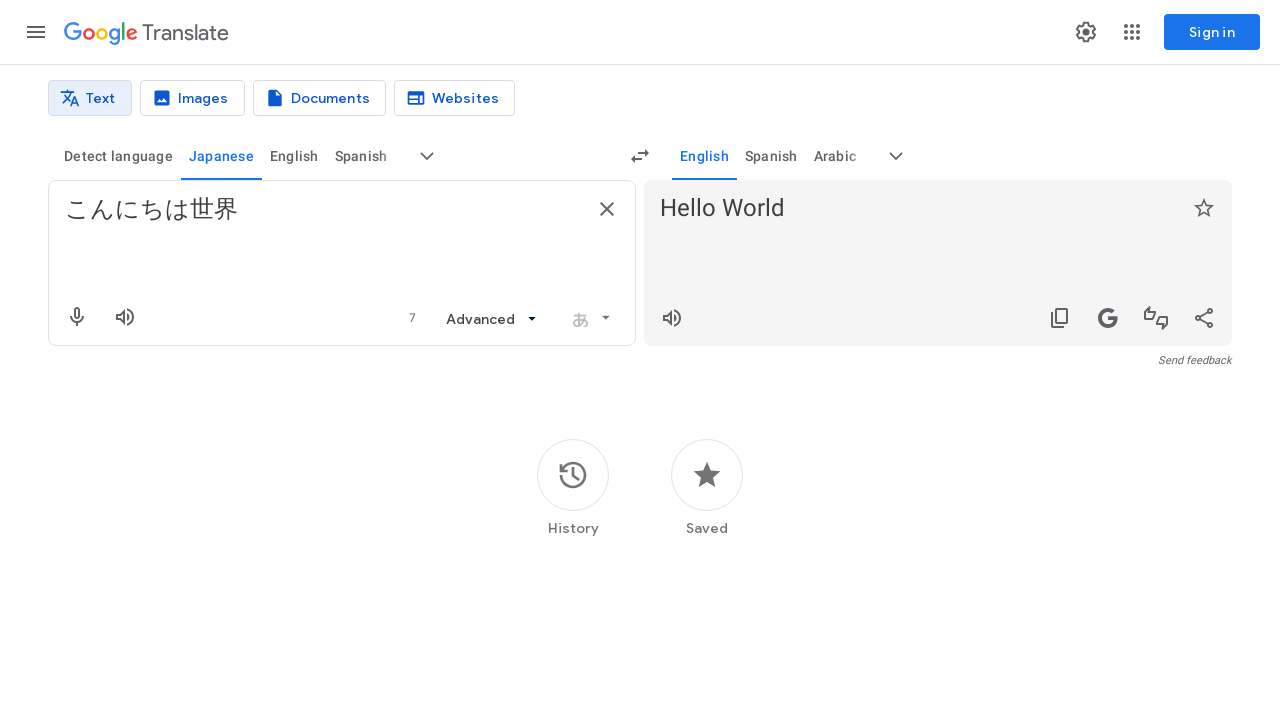

Retrieved translated text: 'Hello World'
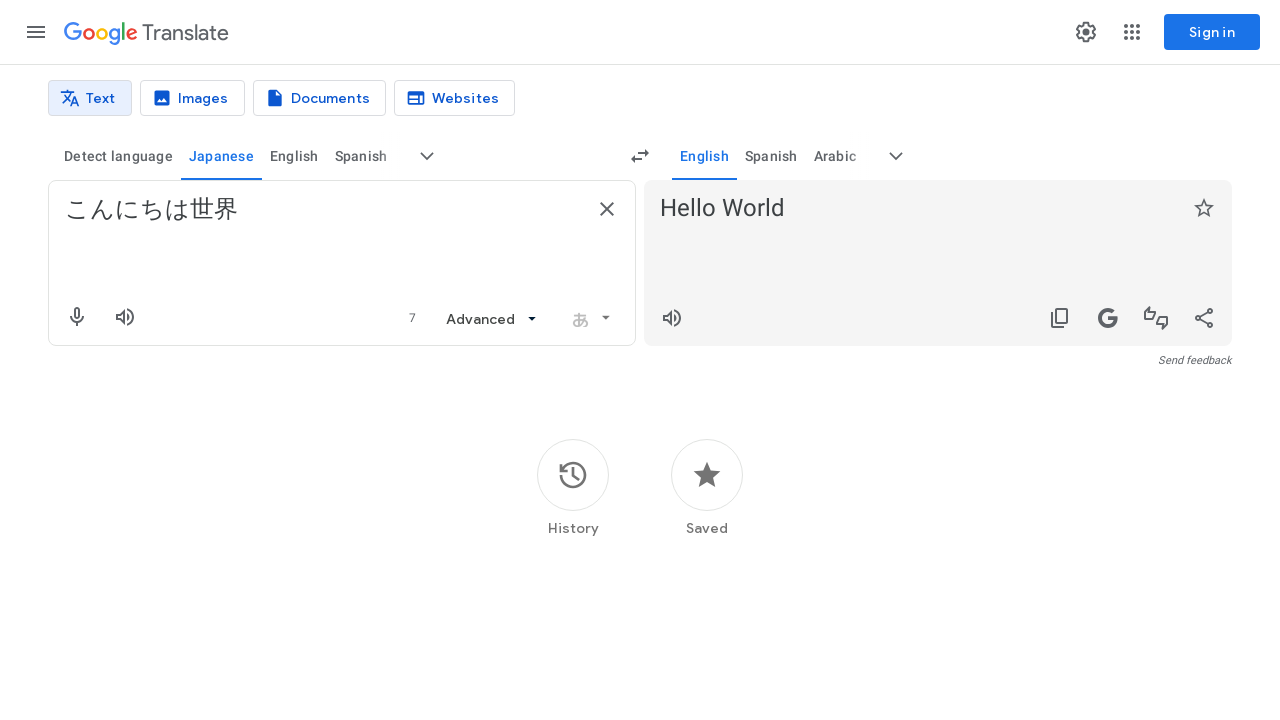

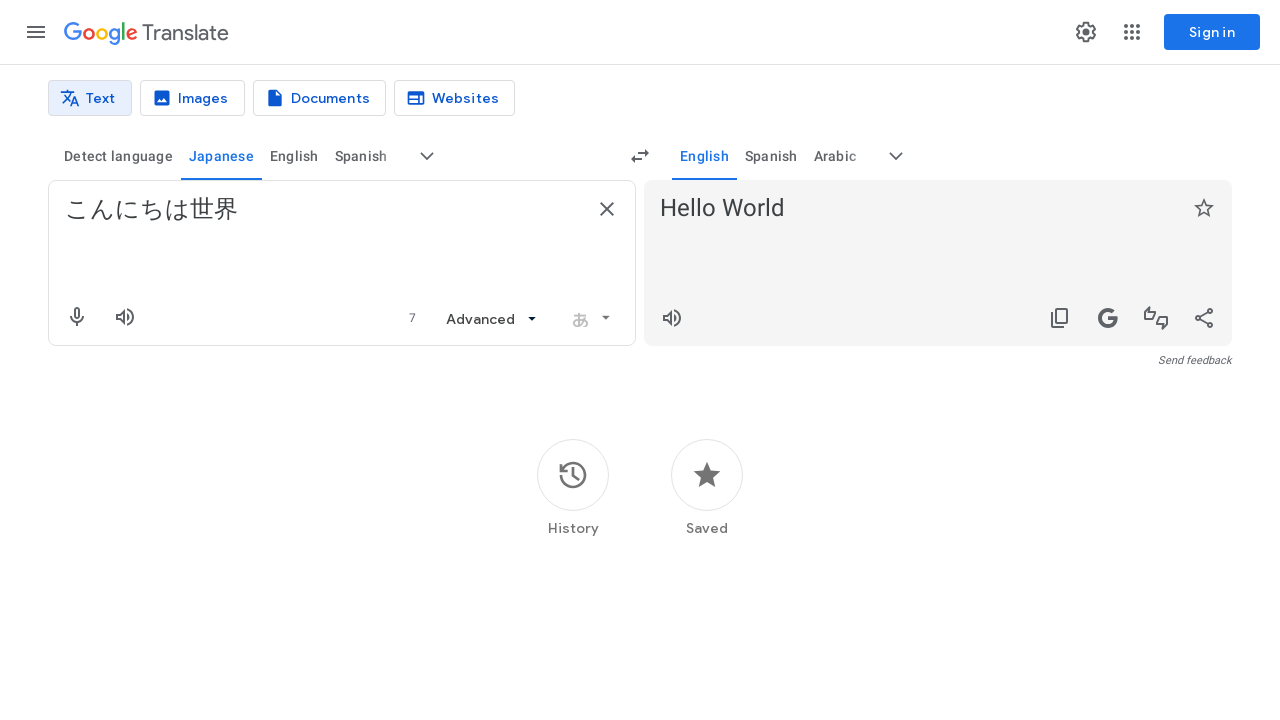